Tests a slow calculator web application by setting a delay value, performing an addition operation (7 + 8), and verifying the result displays 15.

Starting URL: https://bonigarcia.dev/selenium-webdriver-java/slow-calculator.html

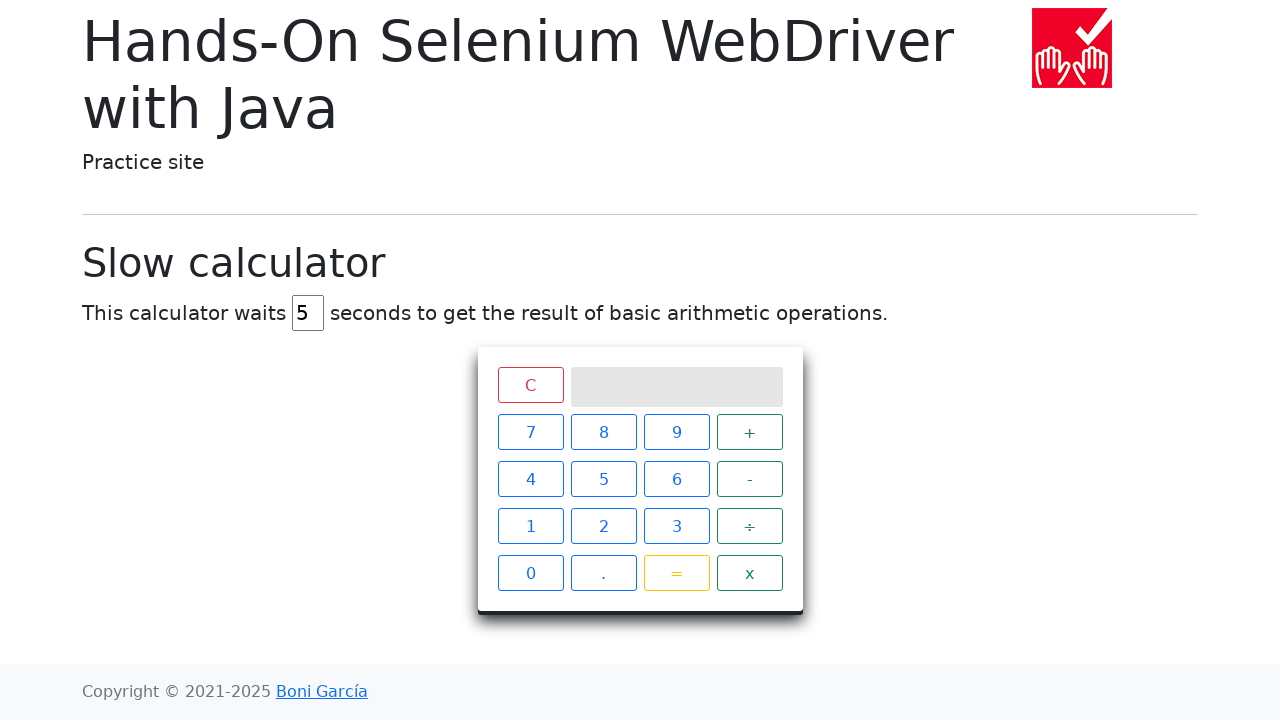

Cleared the delay input field on input#delay
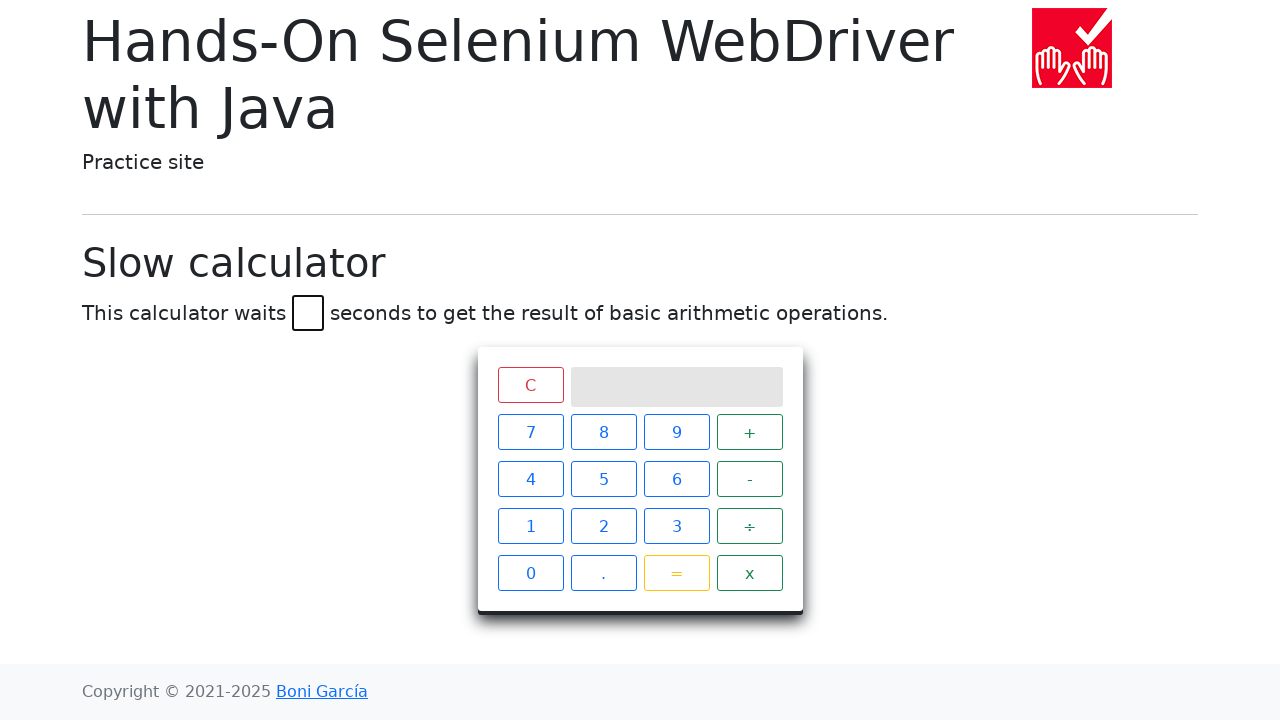

Set delay value to 45 milliseconds on input#delay
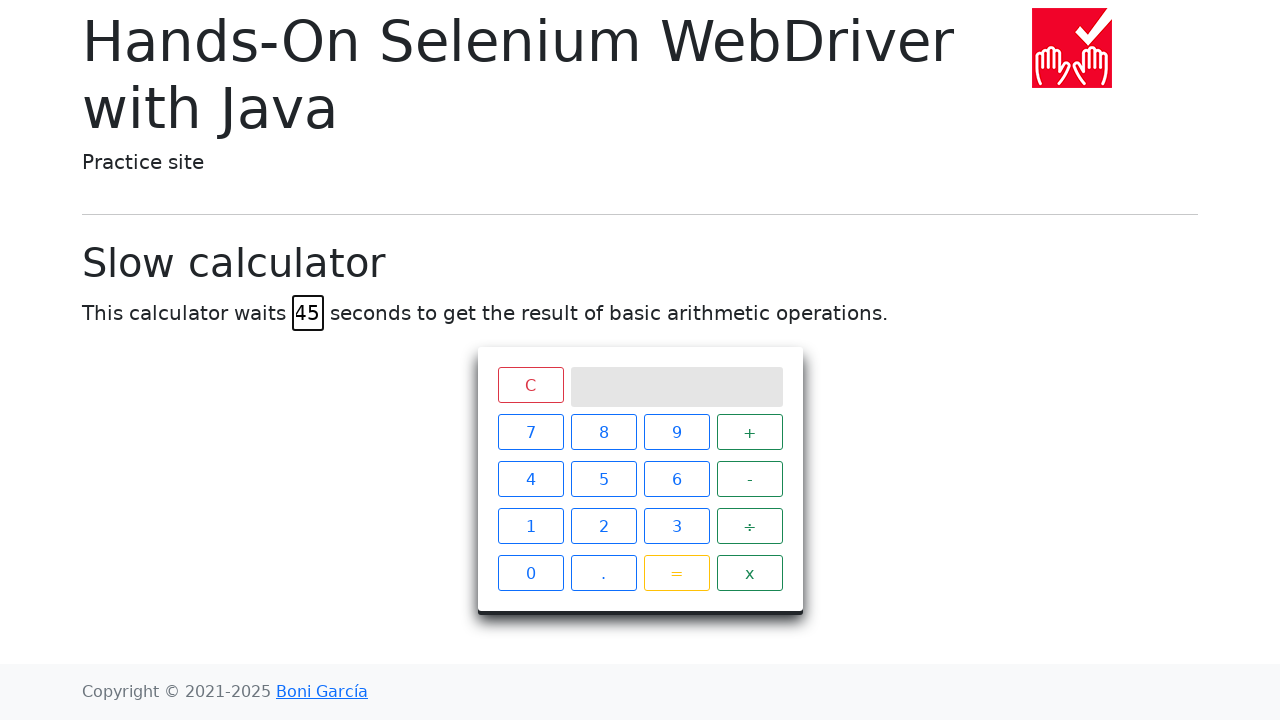

Clicked number 7 on calculator at (530, 432) on xpath=//span[text()='7']
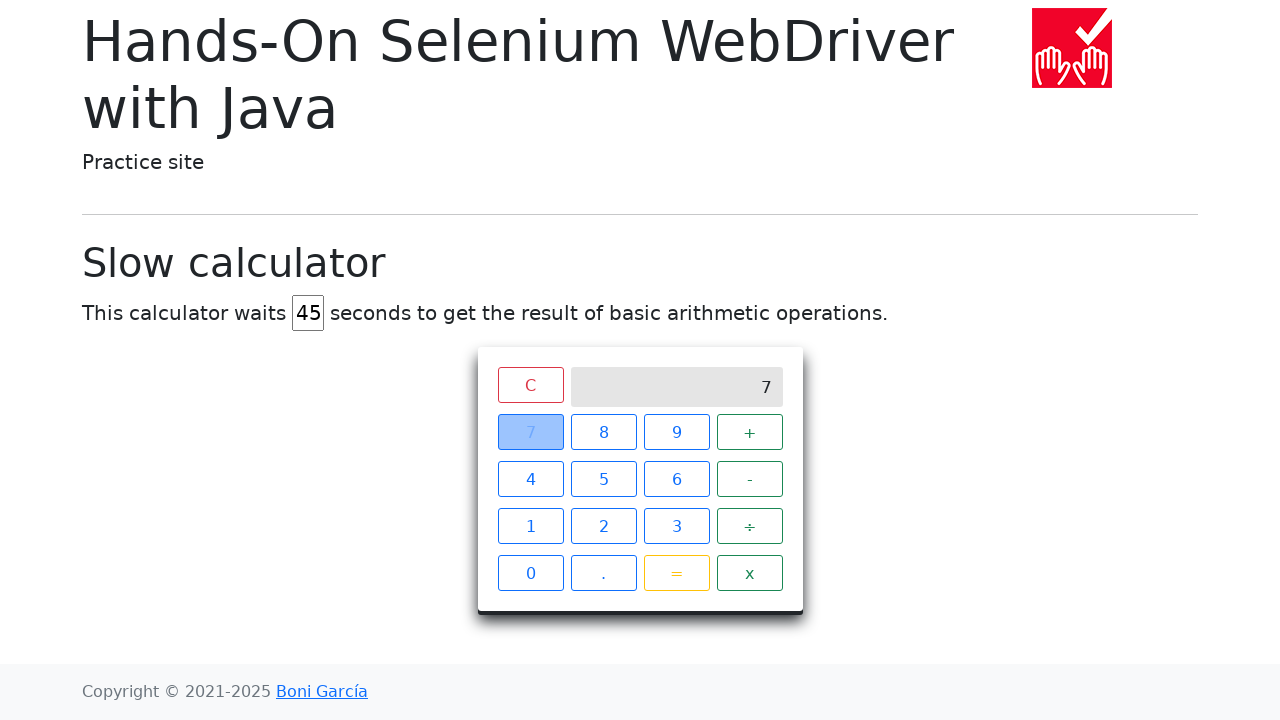

Clicked plus operator at (750, 432) on xpath=//span[text()='+']
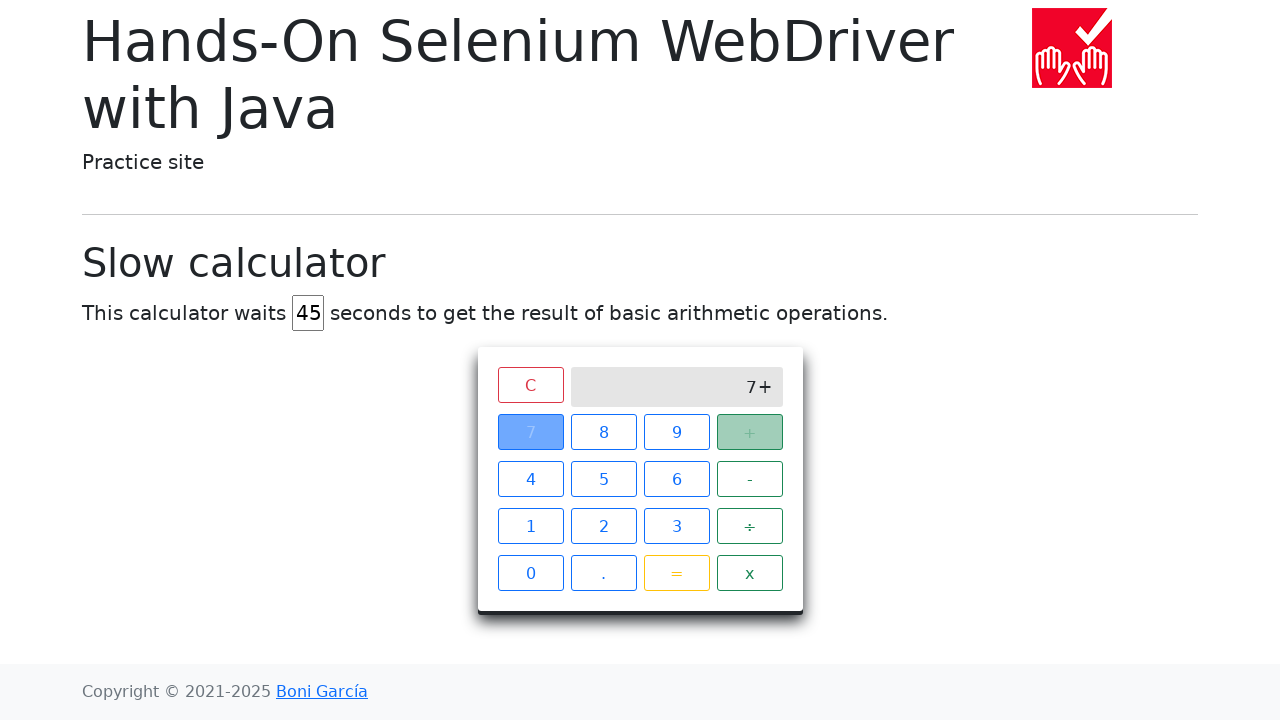

Clicked number 8 on calculator at (604, 432) on xpath=//span[text()='8']
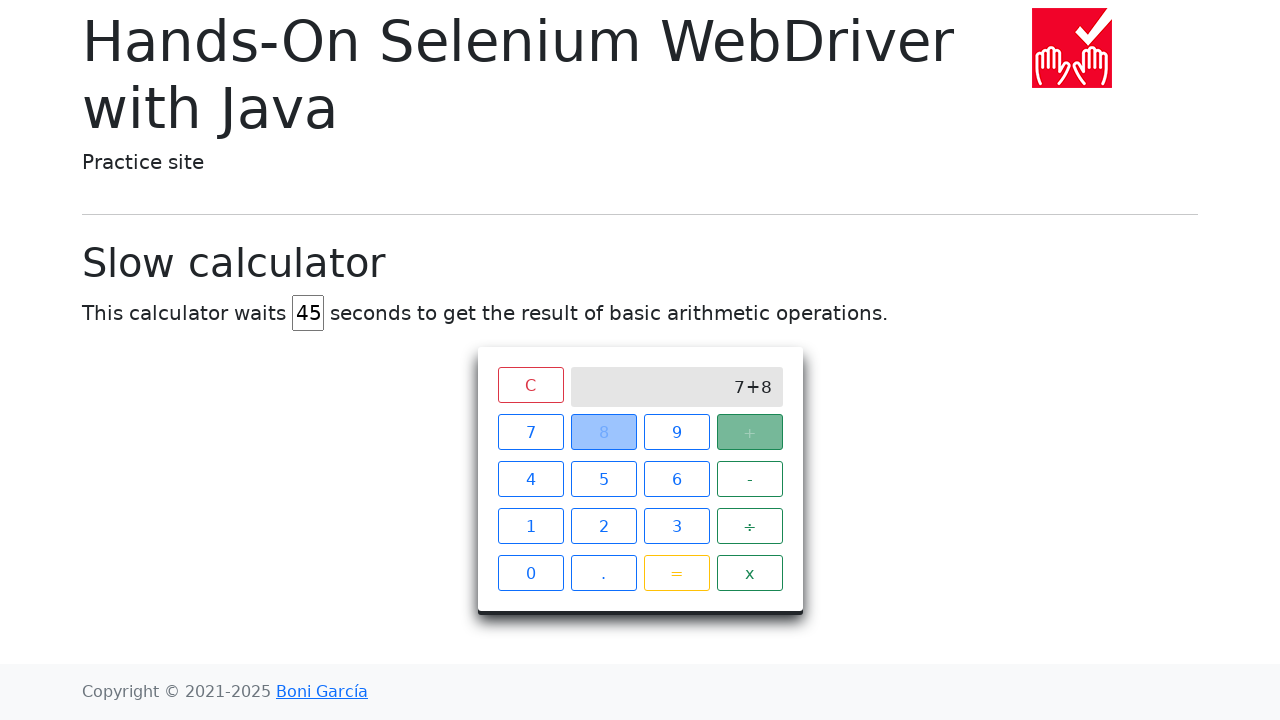

Clicked equals button to perform calculation at (676, 573) on span.btn.btn-outline-warning
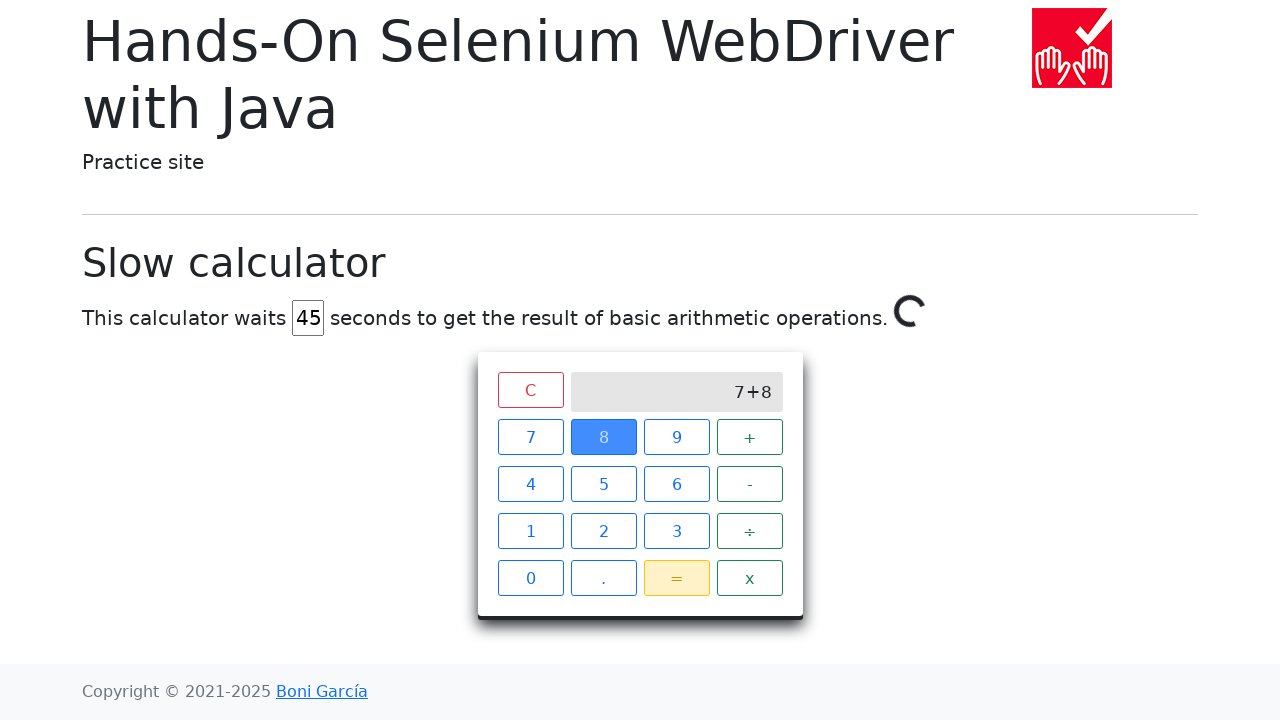

Verified result displays 15 on calculator screen
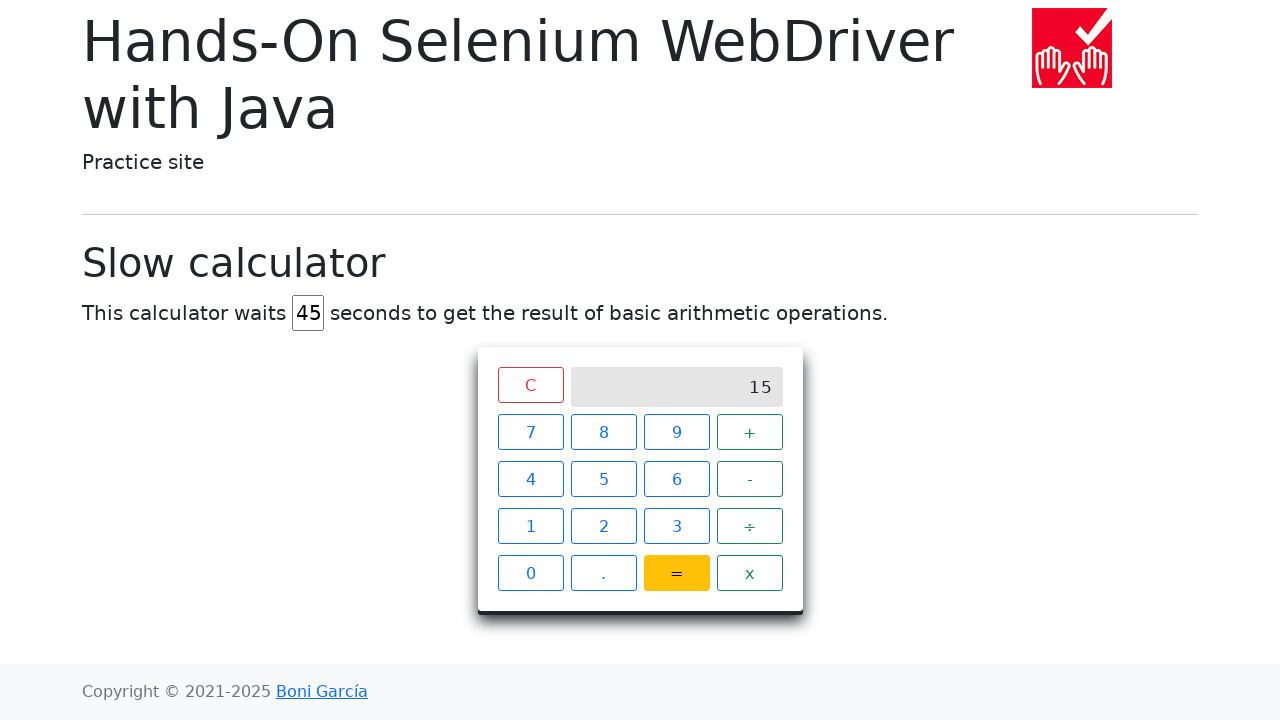

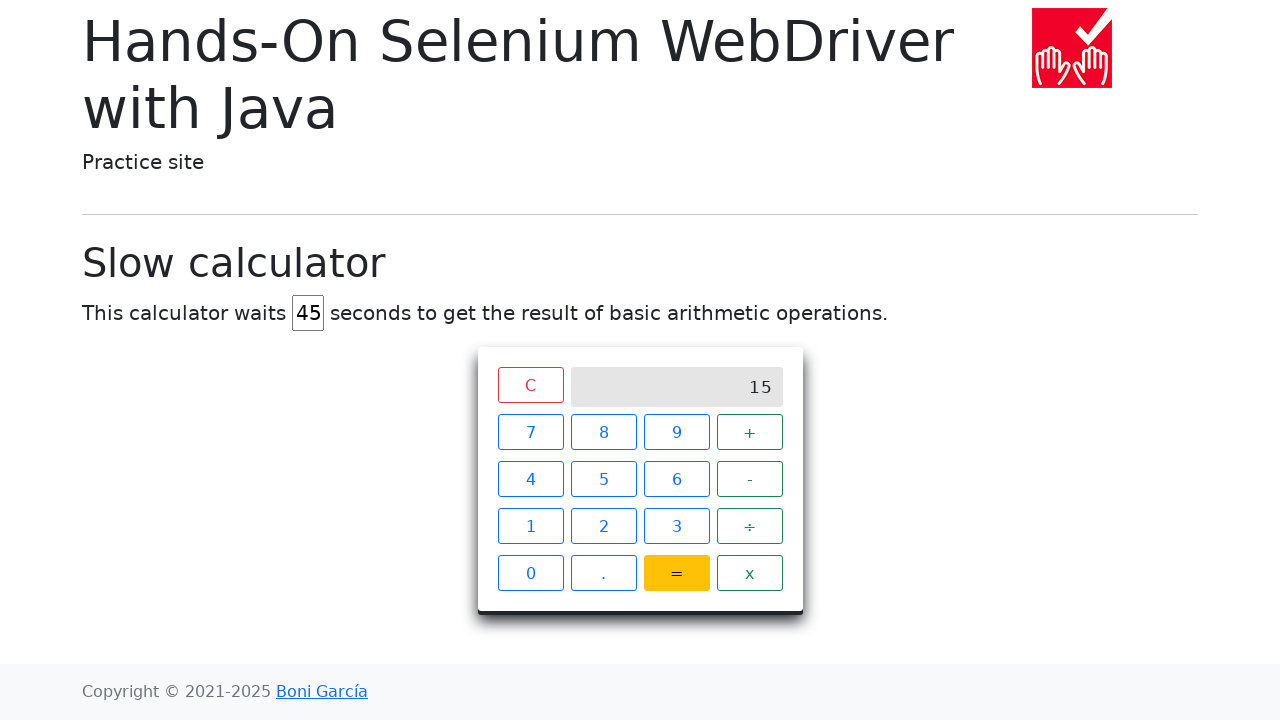